Tests search functionality by searching for "playwright" and verifying that at least one result row appears

Starting URL: https://hackernews-seven.vercel.app

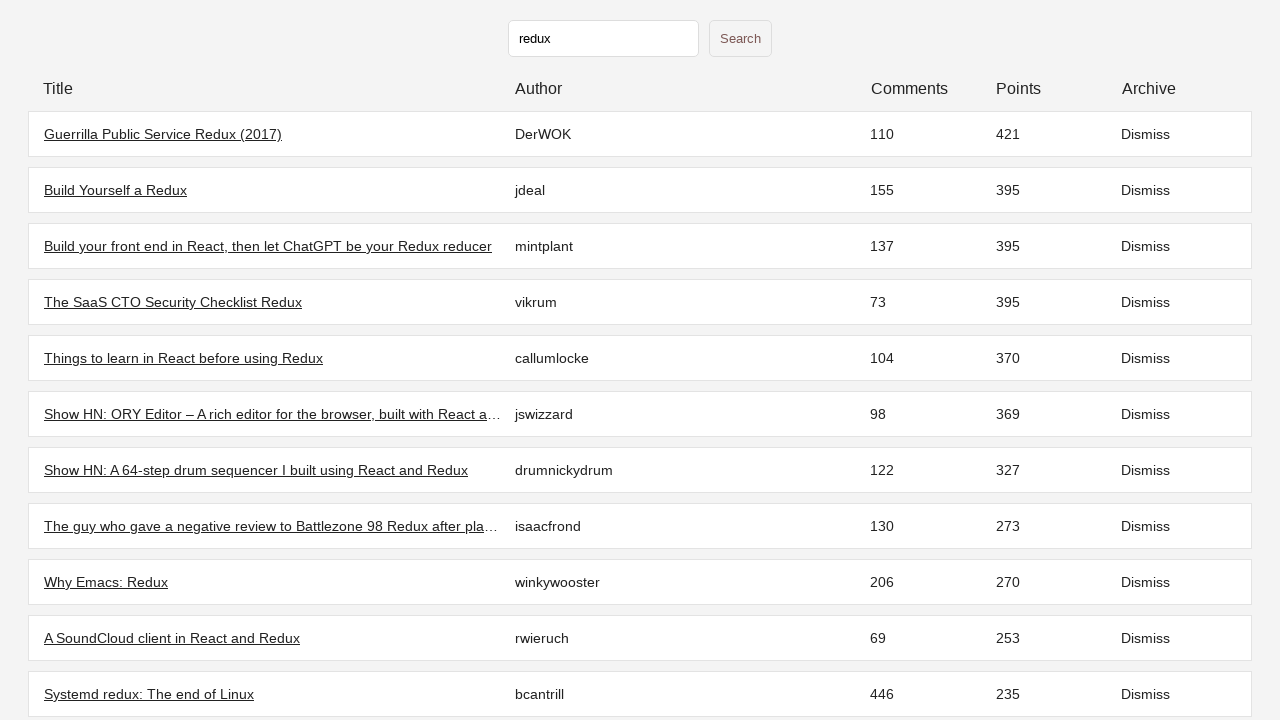

Waited for initial stories to load
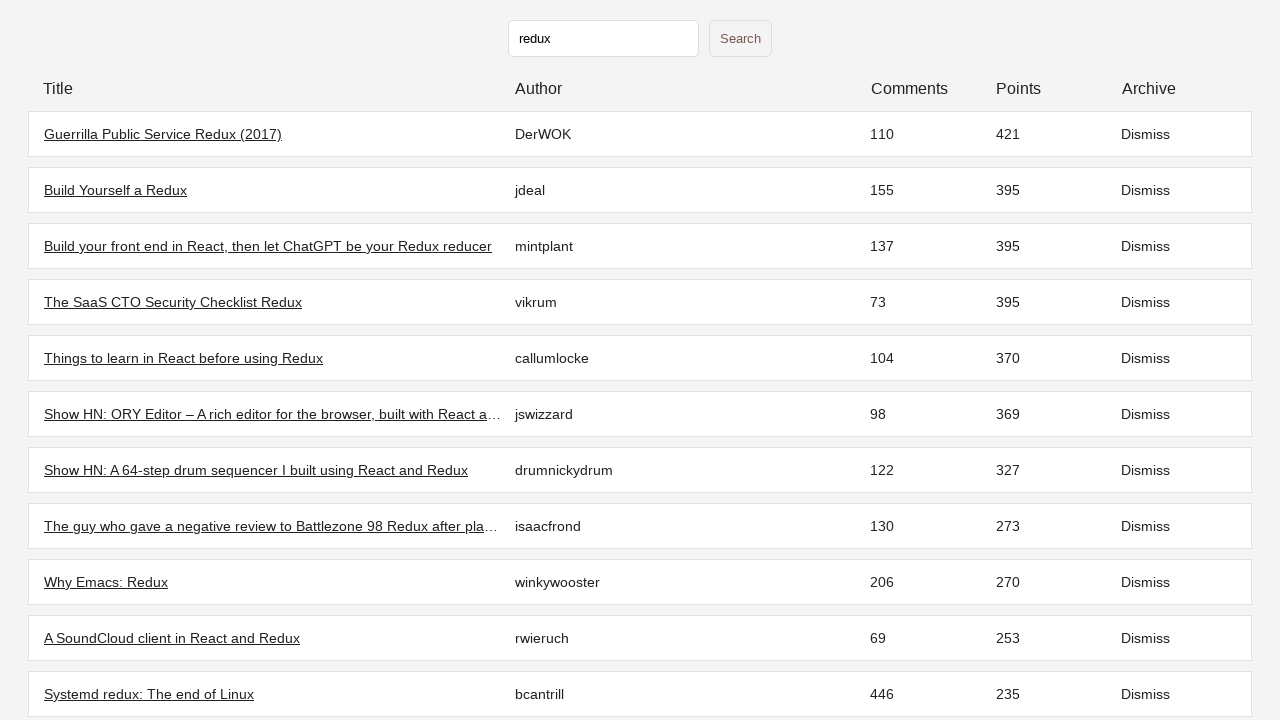

Filled search input with 'playwright' on input[type='text']
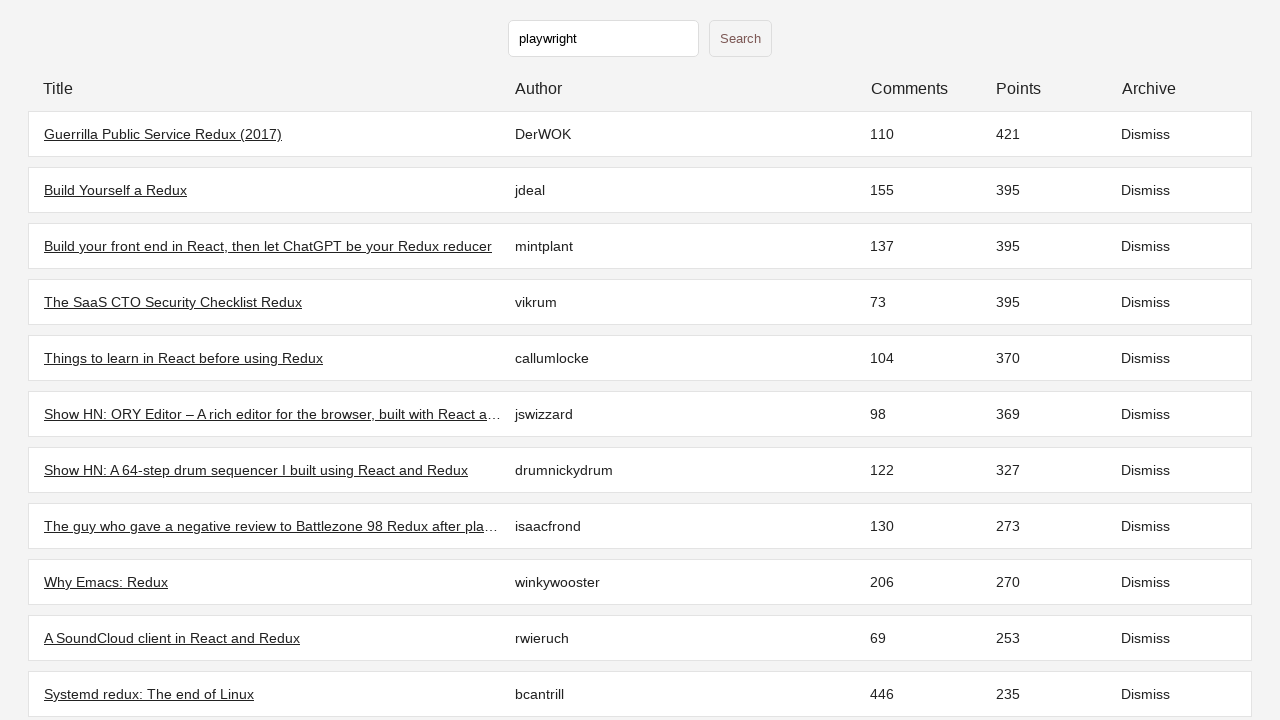

Pressed Enter to trigger search on input[type='text']
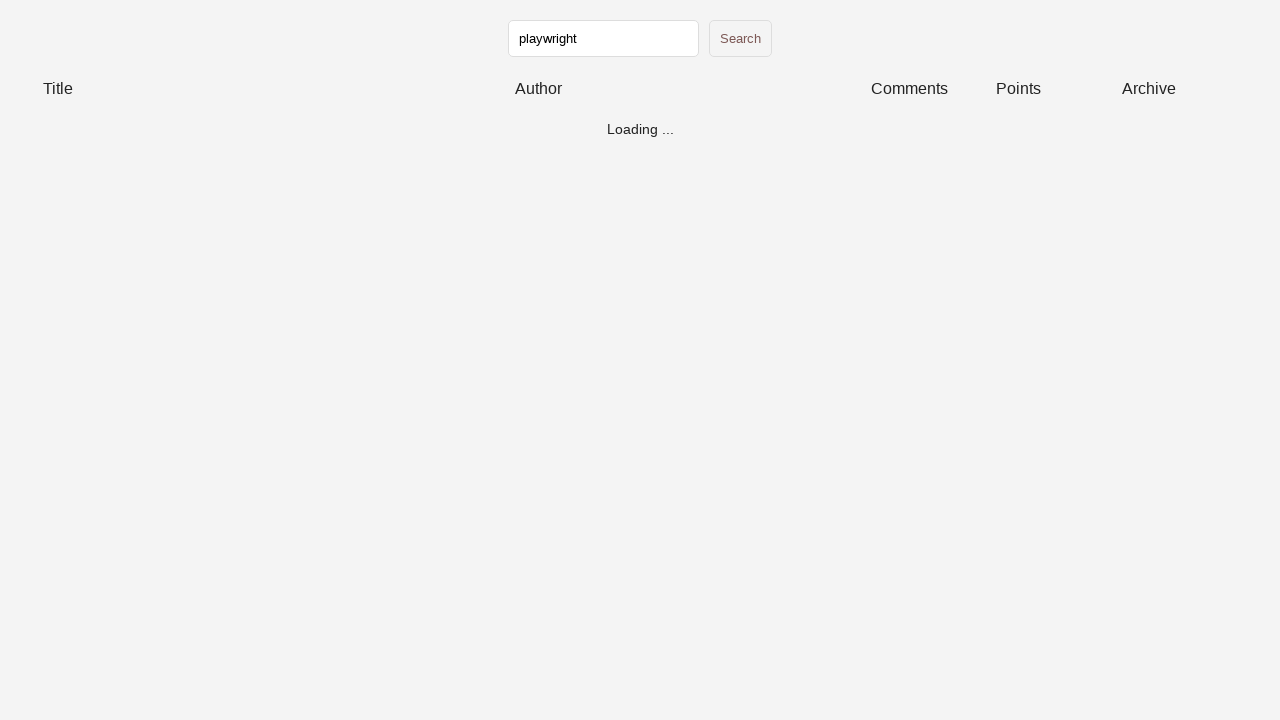

Waited for search results to load
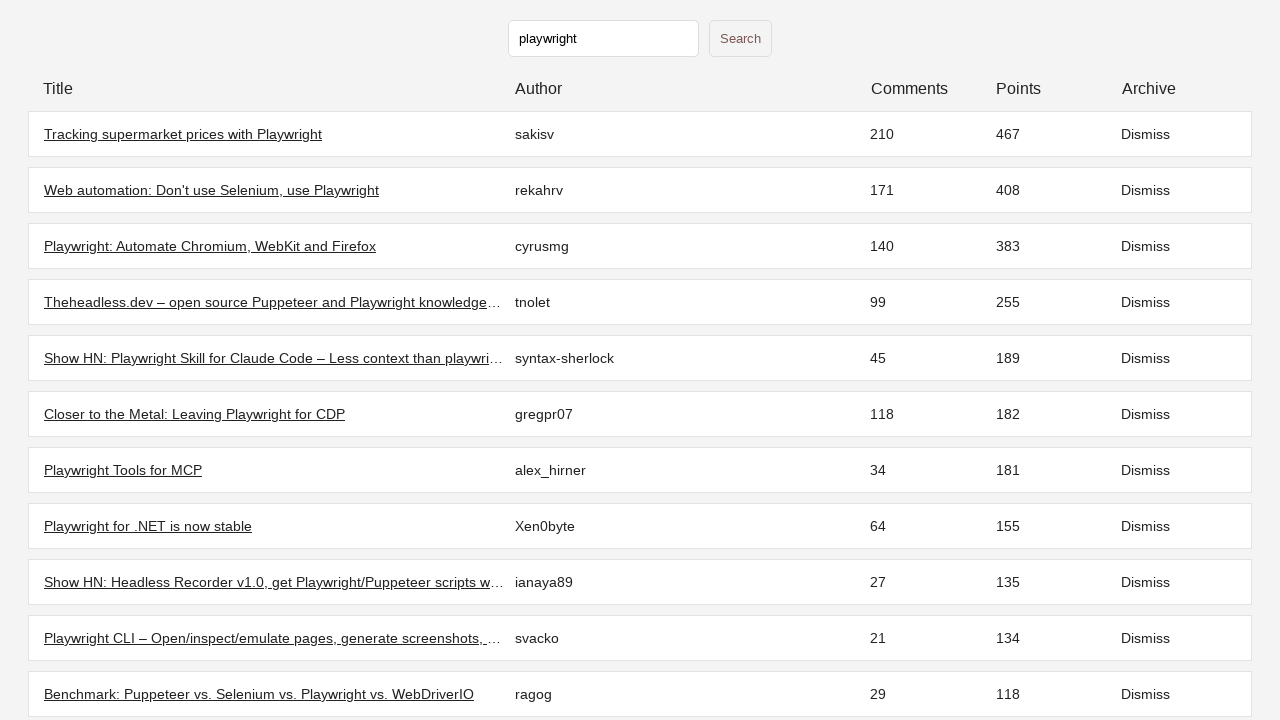

Found 100 result rows
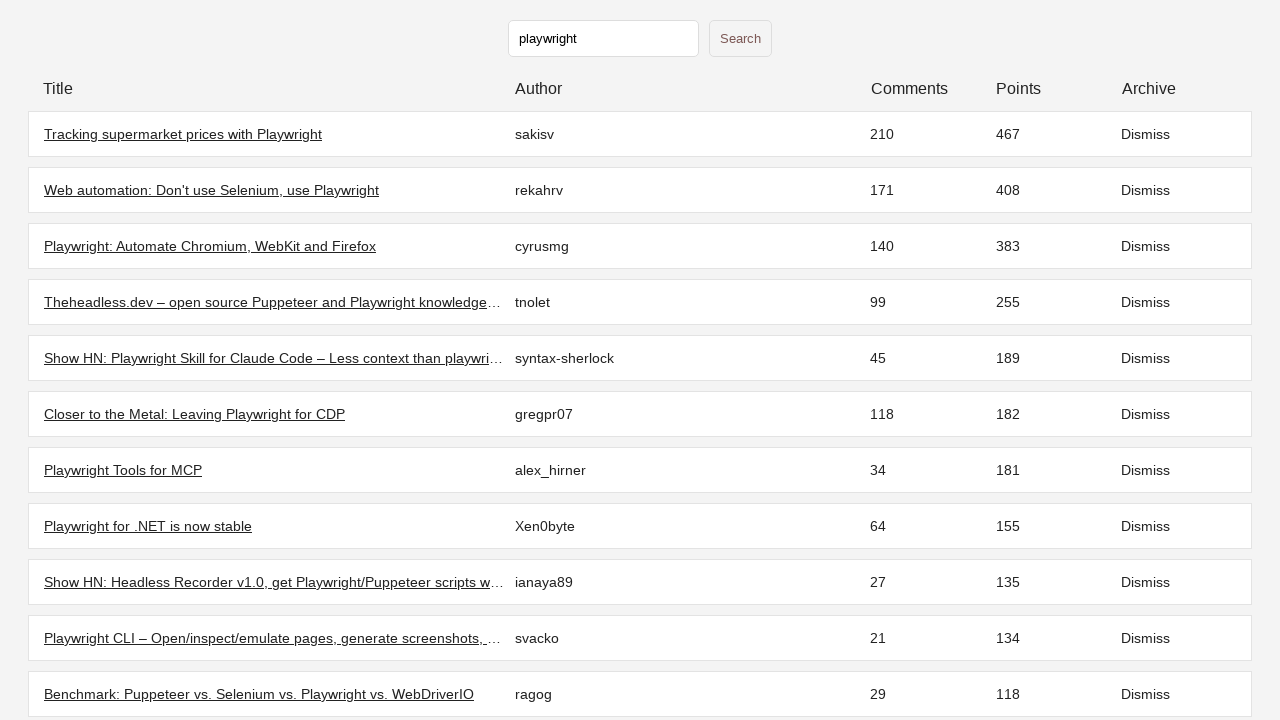

Assertion passed: at least one result row exists
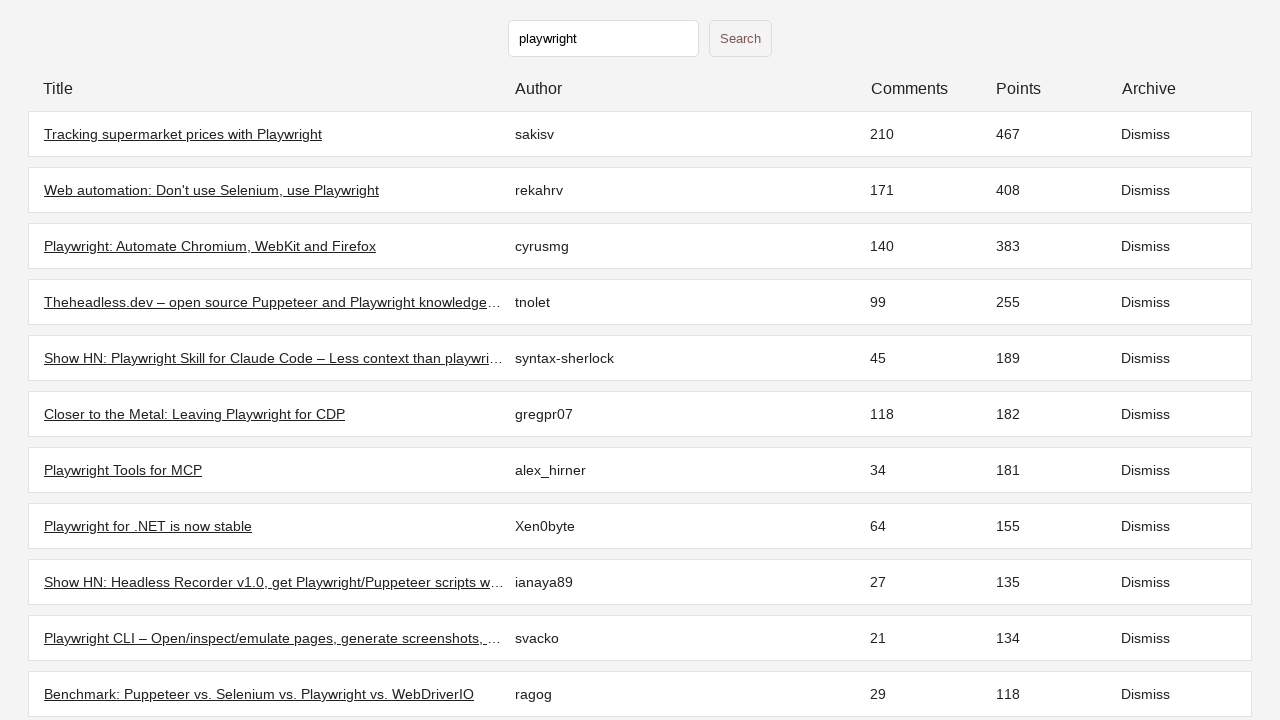

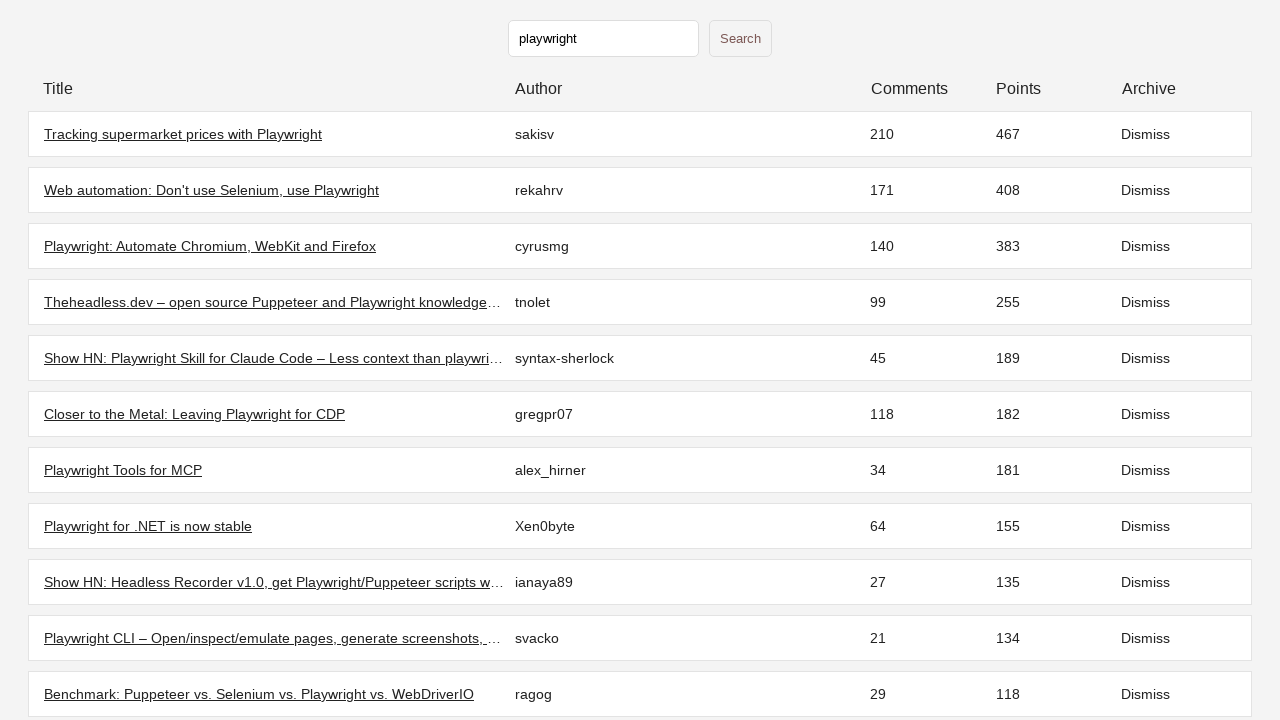